Navigates to Playwright documentation site, clicks the "Get started" link, and verifies the Installation heading is visible

Starting URL: https://playwright.dev/

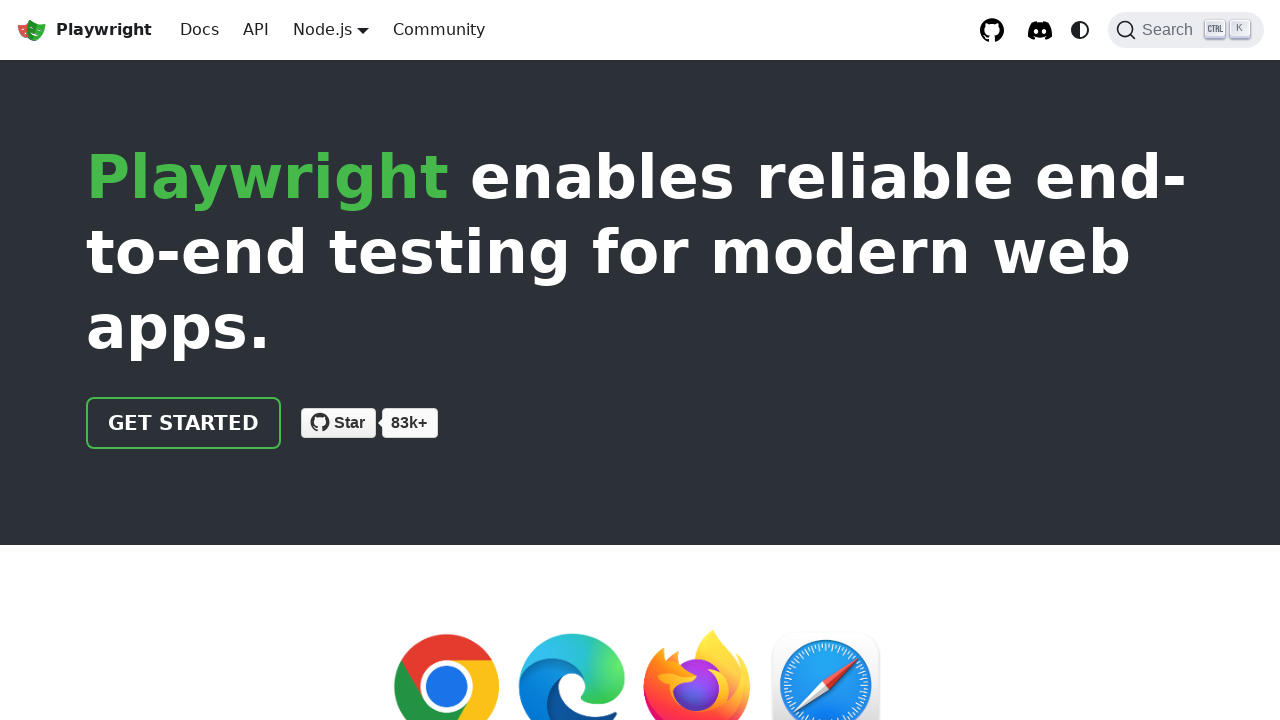

Navigated to https://playwright.dev/
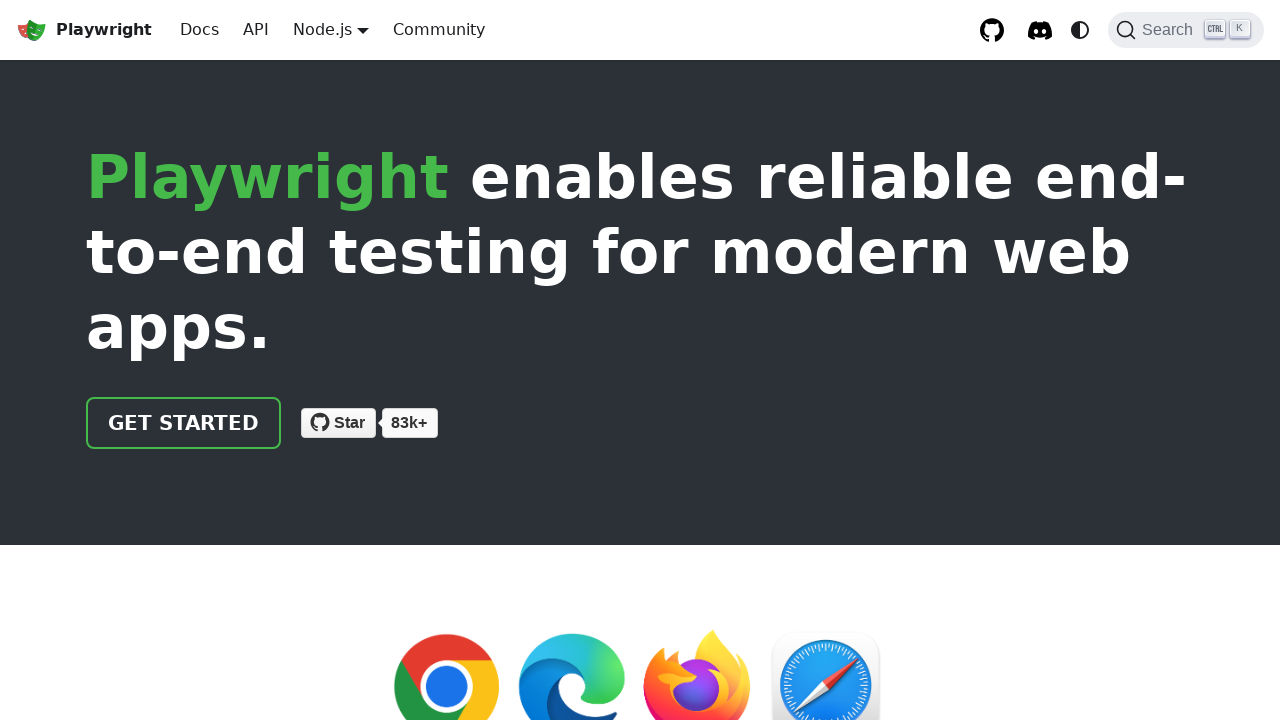

Clicked the 'Get started' link at (184, 423) on internal:role=link[name="Get started"i]
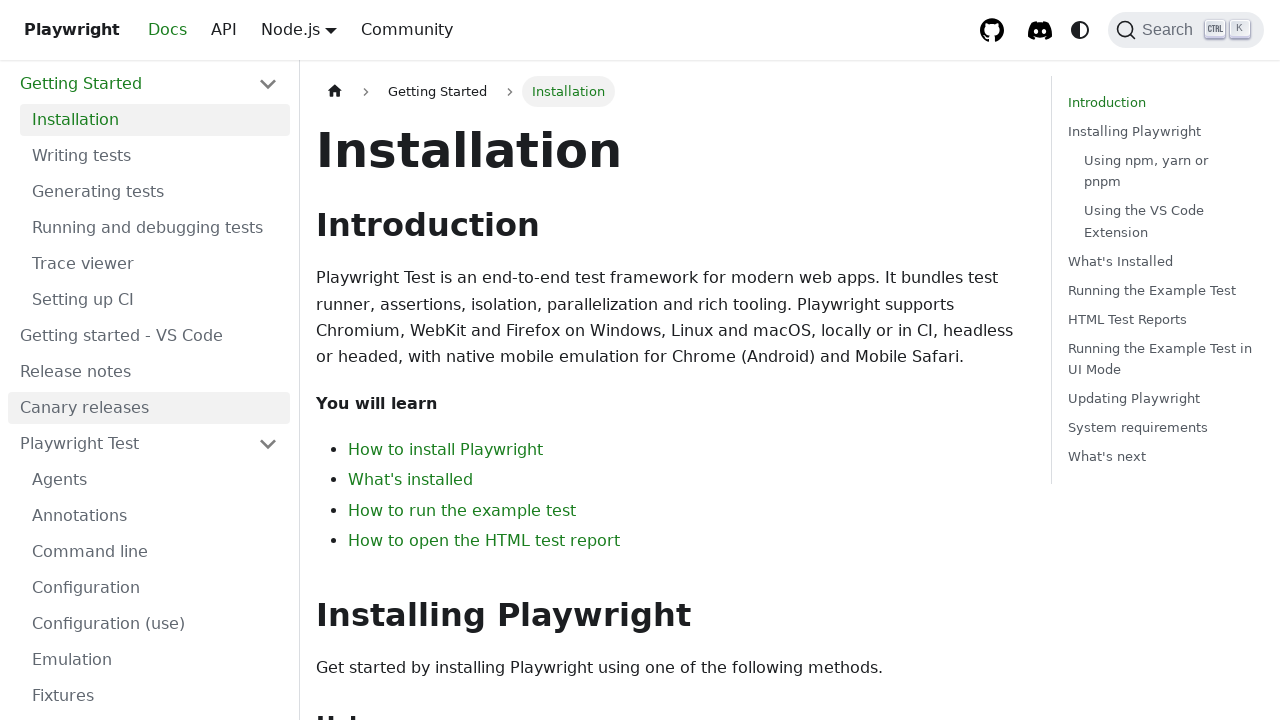

Verified Installation heading is visible
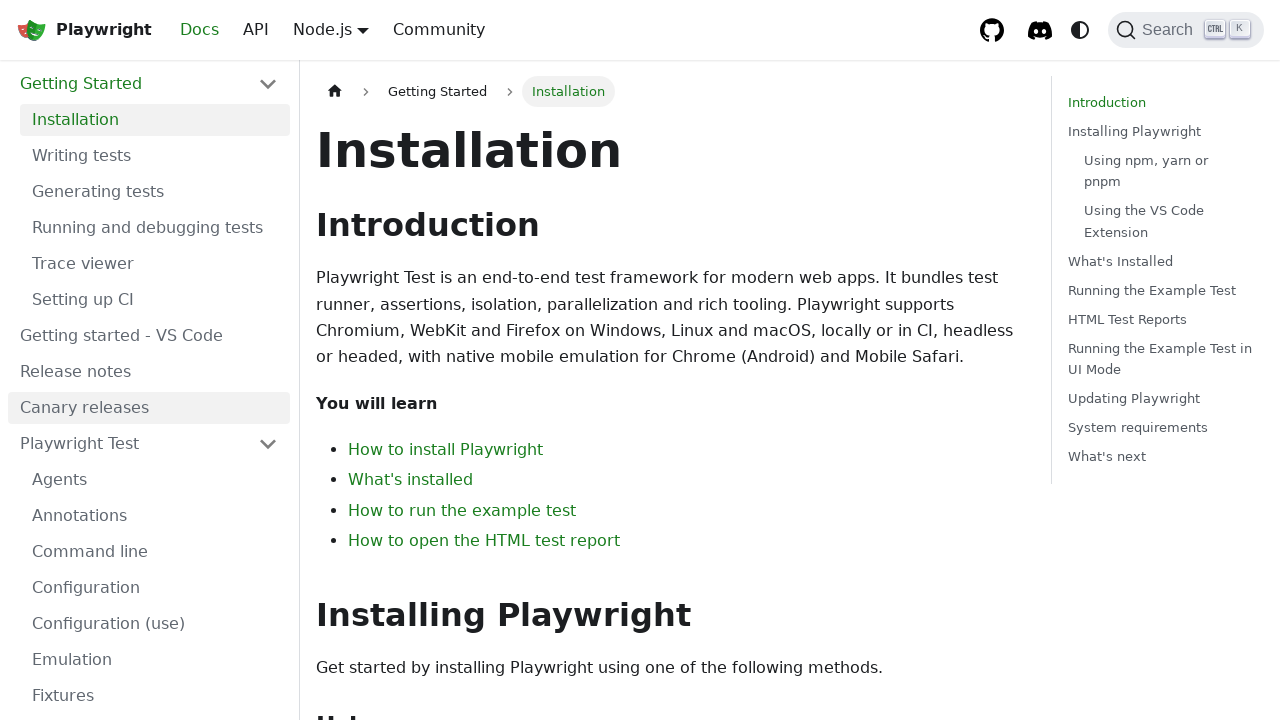

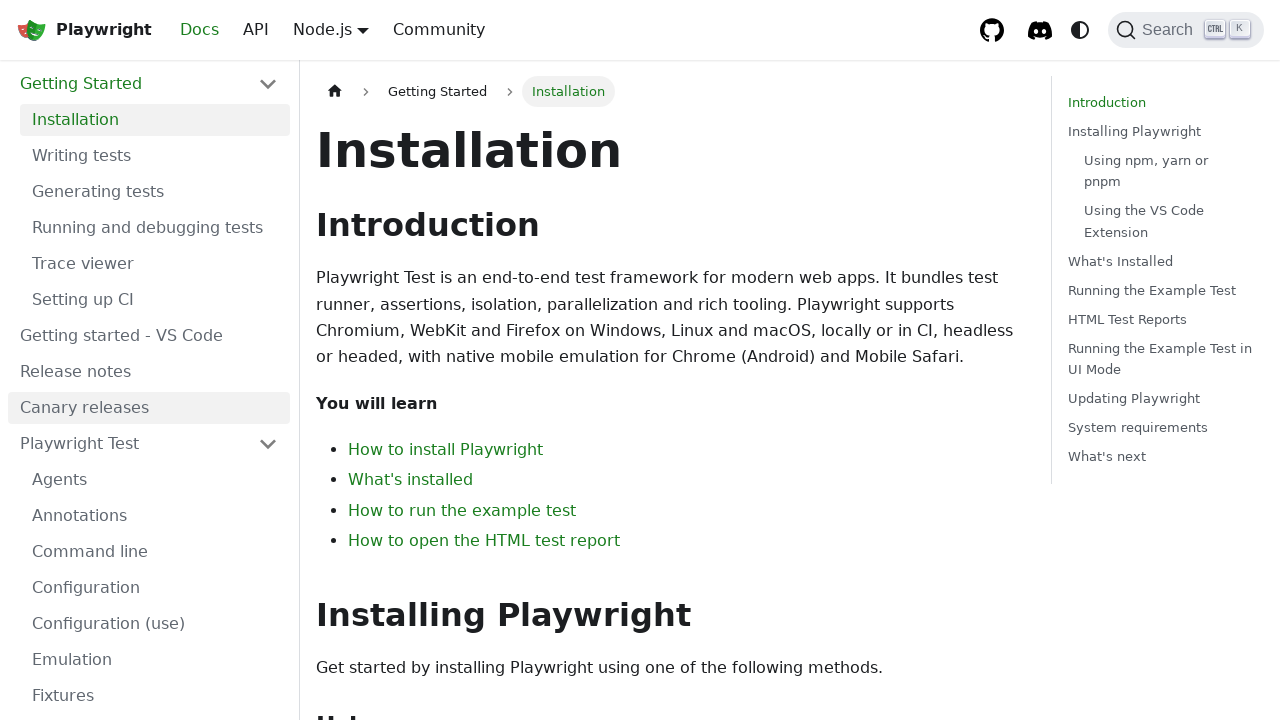